Navigates to the AJIO e-commerce website to verify the page loads successfully

Starting URL: https://www.ajio.com/

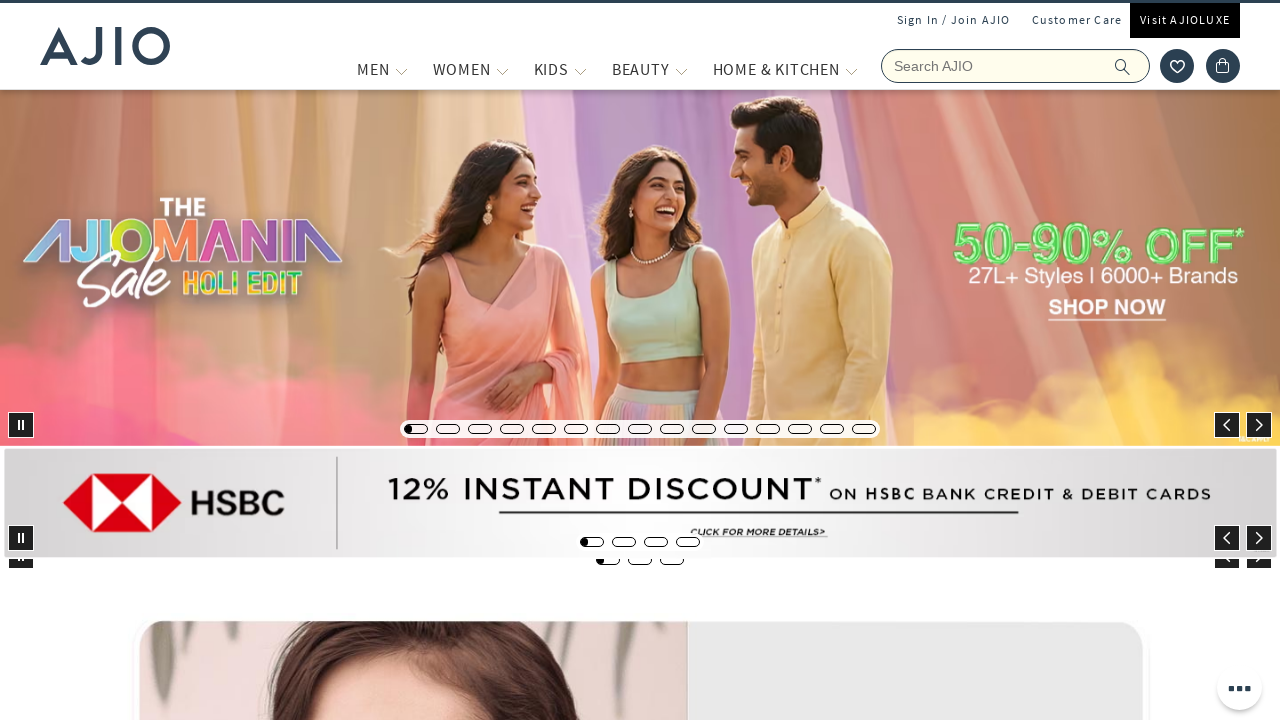

Waited for page to reach networkidle state
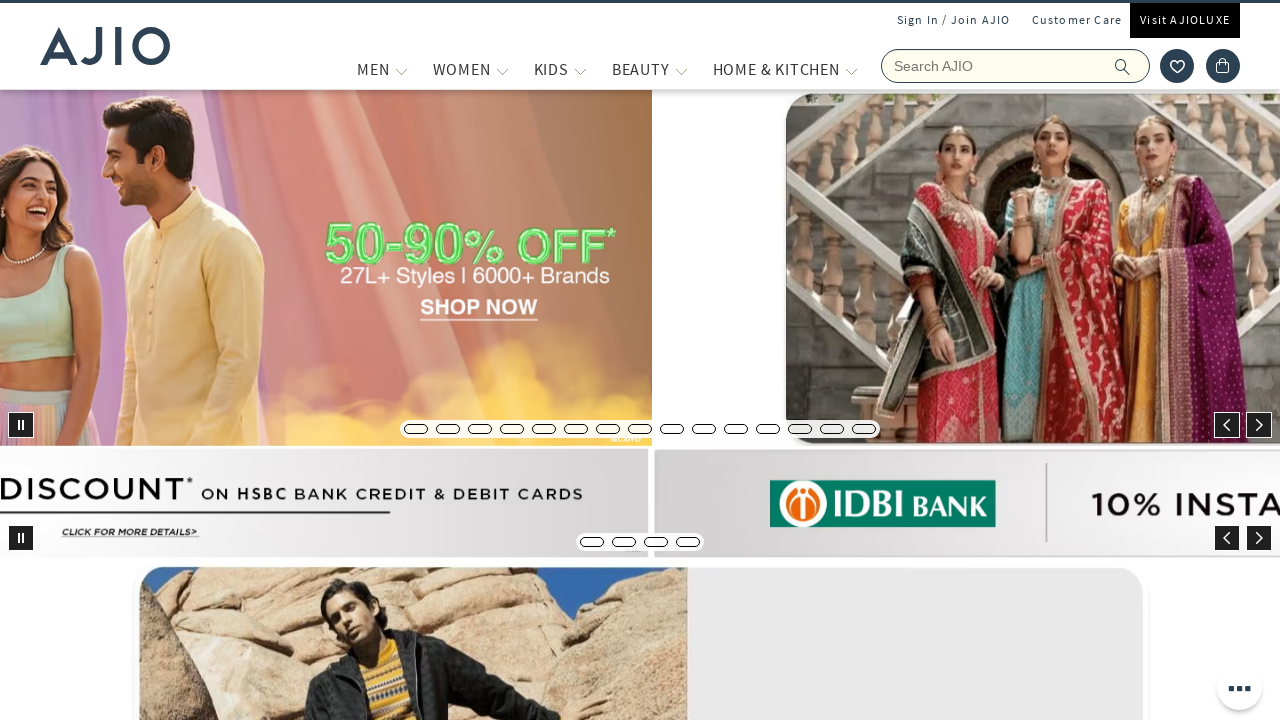

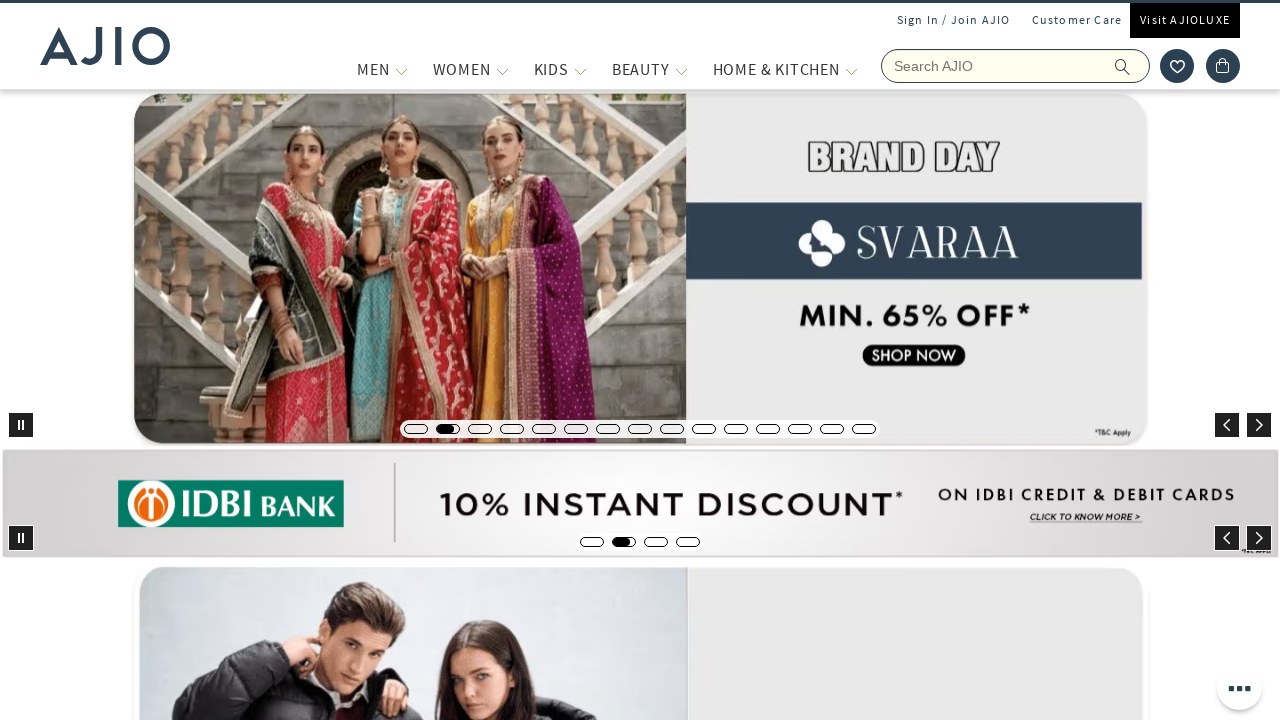